Tests the add/remove elements functionality by adding an element, verifying the delete button appears, then removing it and verifying the page title remains visible

Starting URL: https://the-internet.herokuapp.com/add_remove_elements/

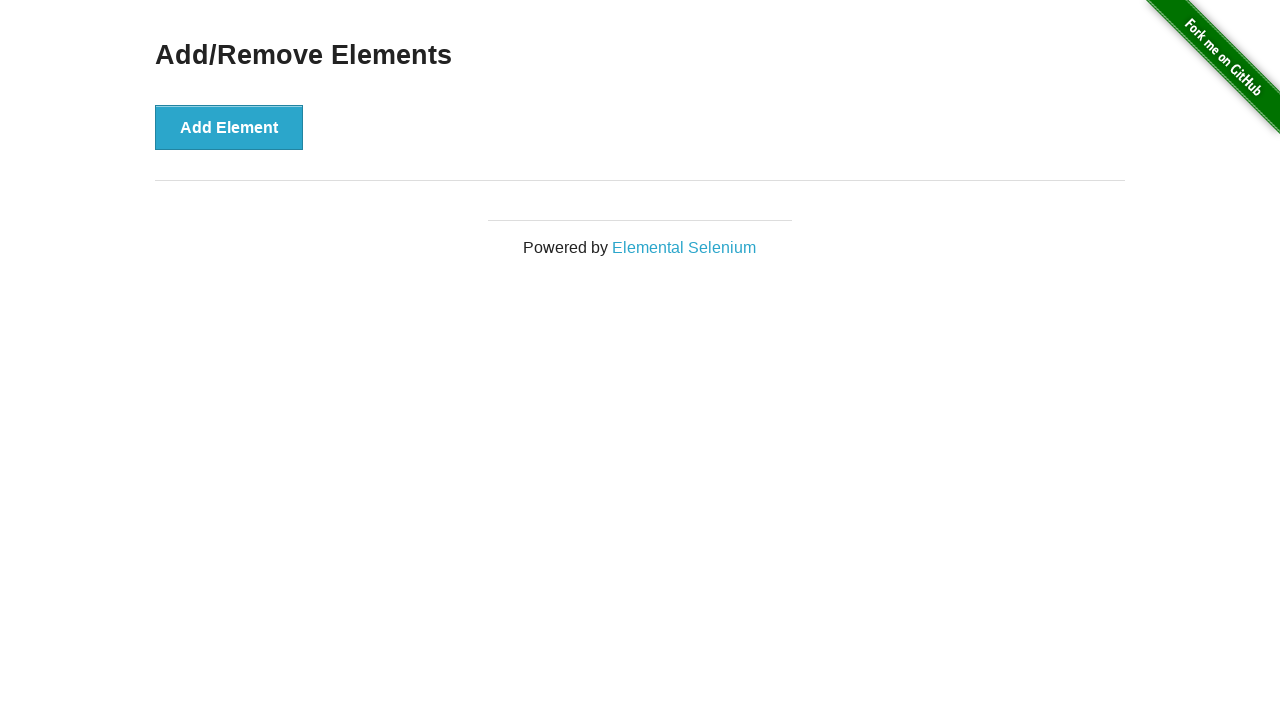

Clicked 'Add Element' button at (229, 127) on text='Add Element'
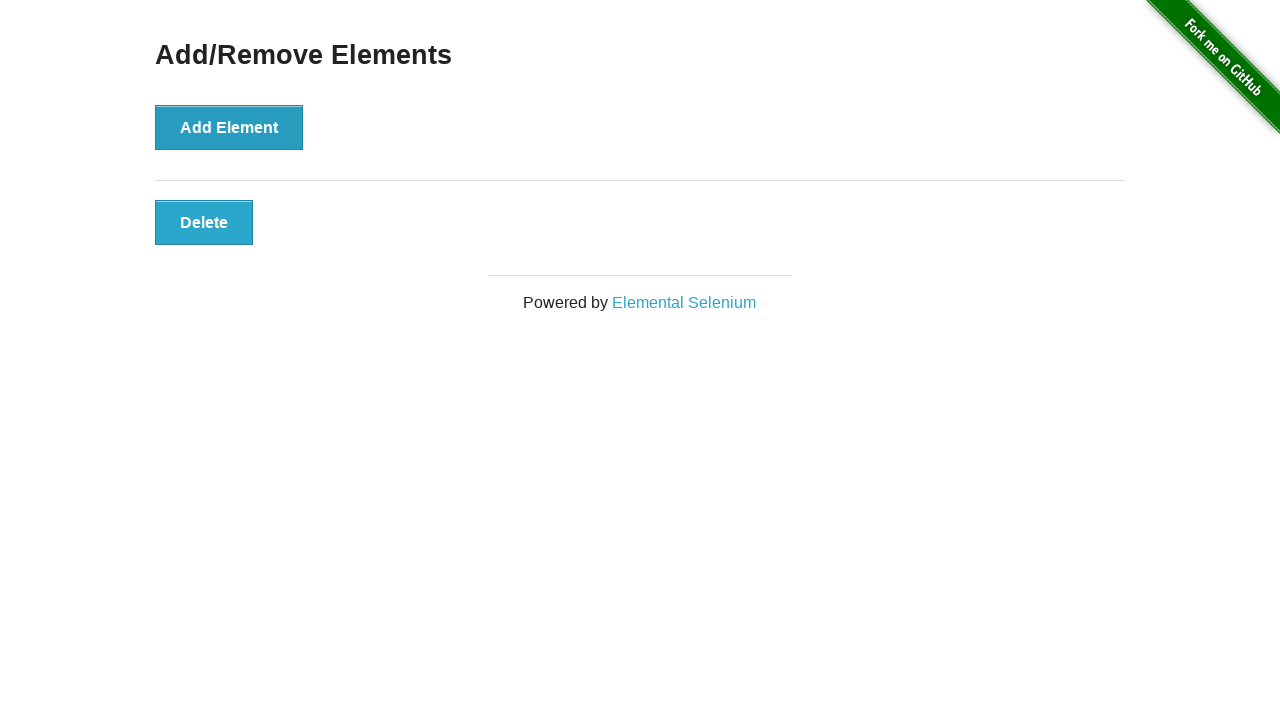

Verified 'Delete' button is visible after adding element
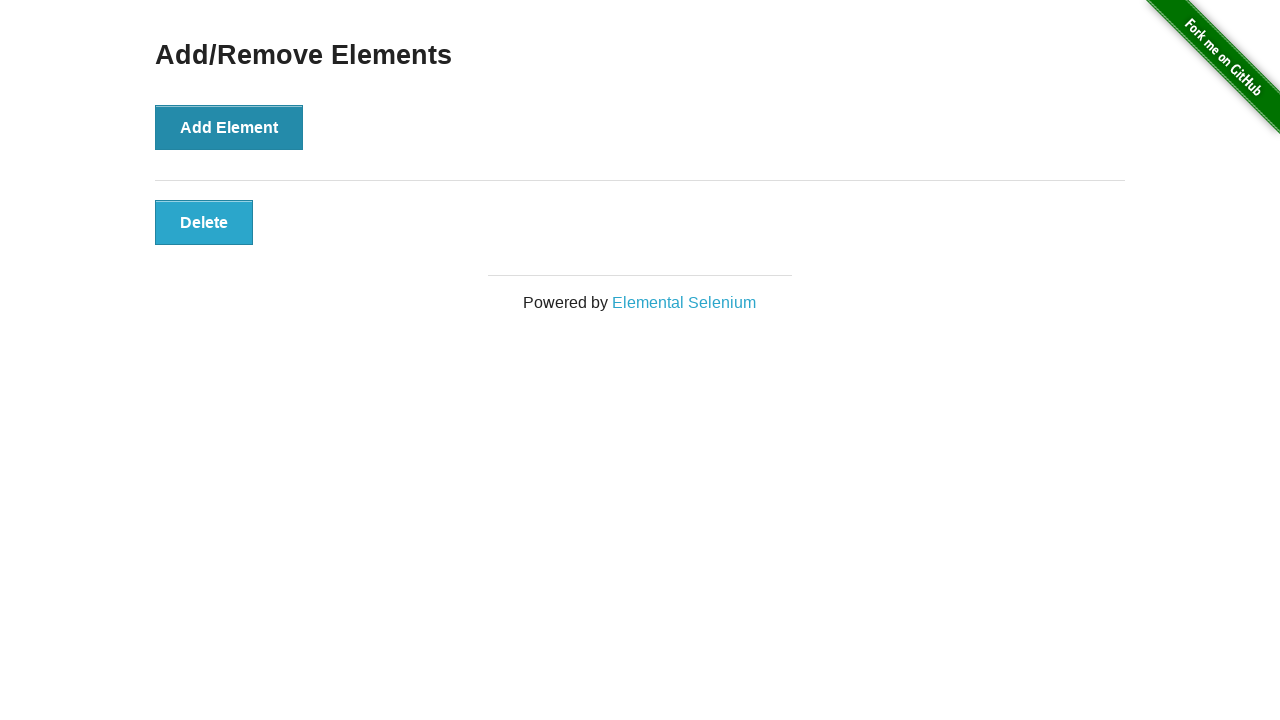

Clicked 'Delete' button to remove the element at (204, 222) on text='Delete'
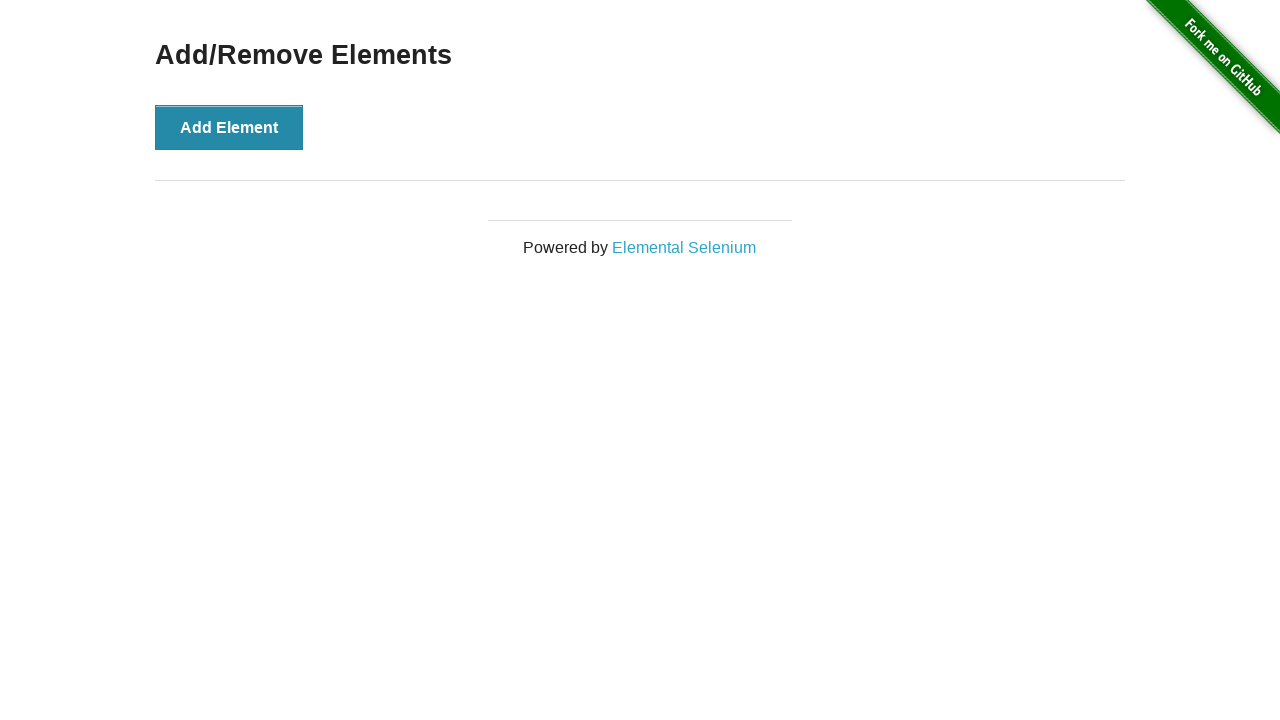

Verified 'Add/Remove Elements' page title remains visible after removing element
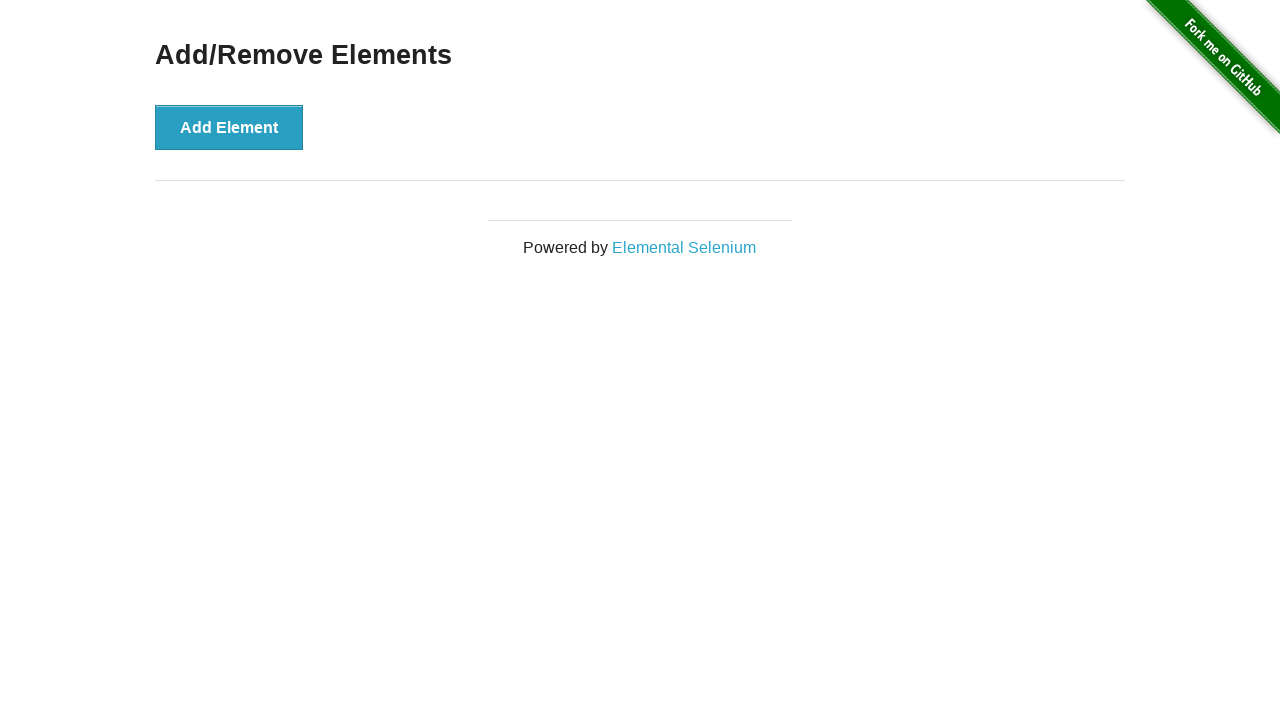

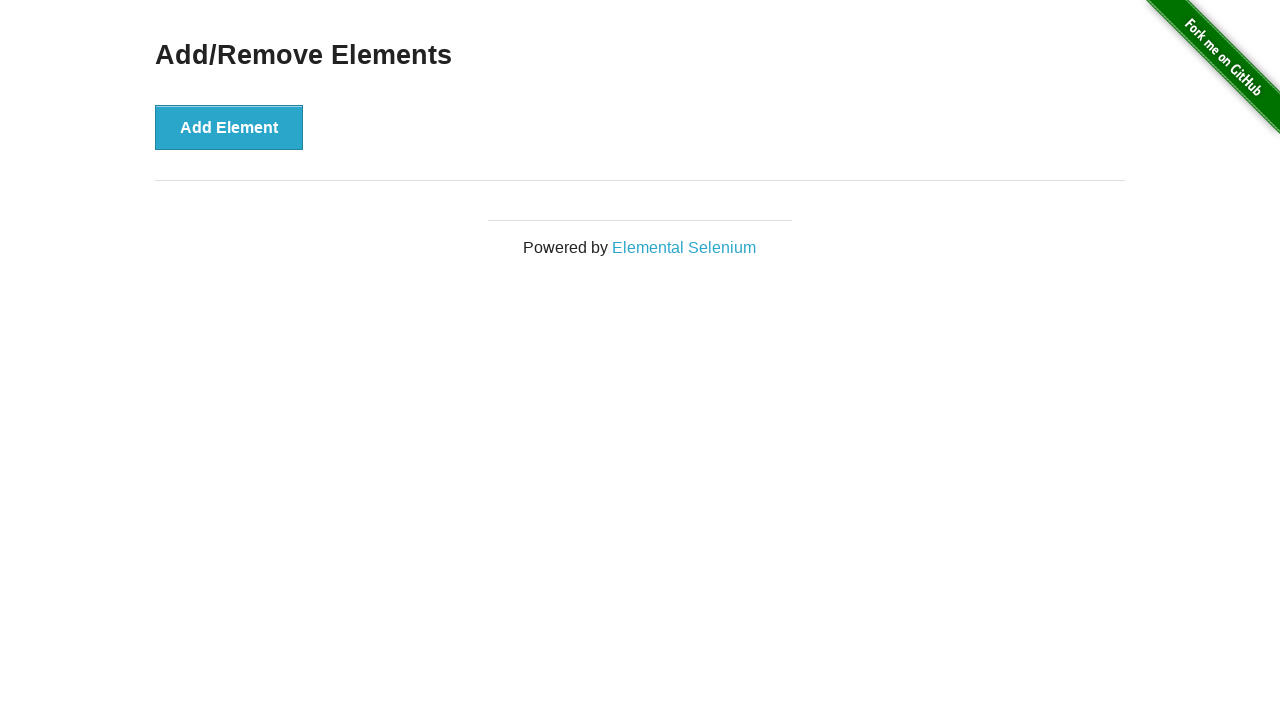